Tests the search functionality on ASOS by entering "skirt" in the search bar, submitting the search, and verifying the search results page displays the correct search term

Starting URL: https://www.asos.com/us/

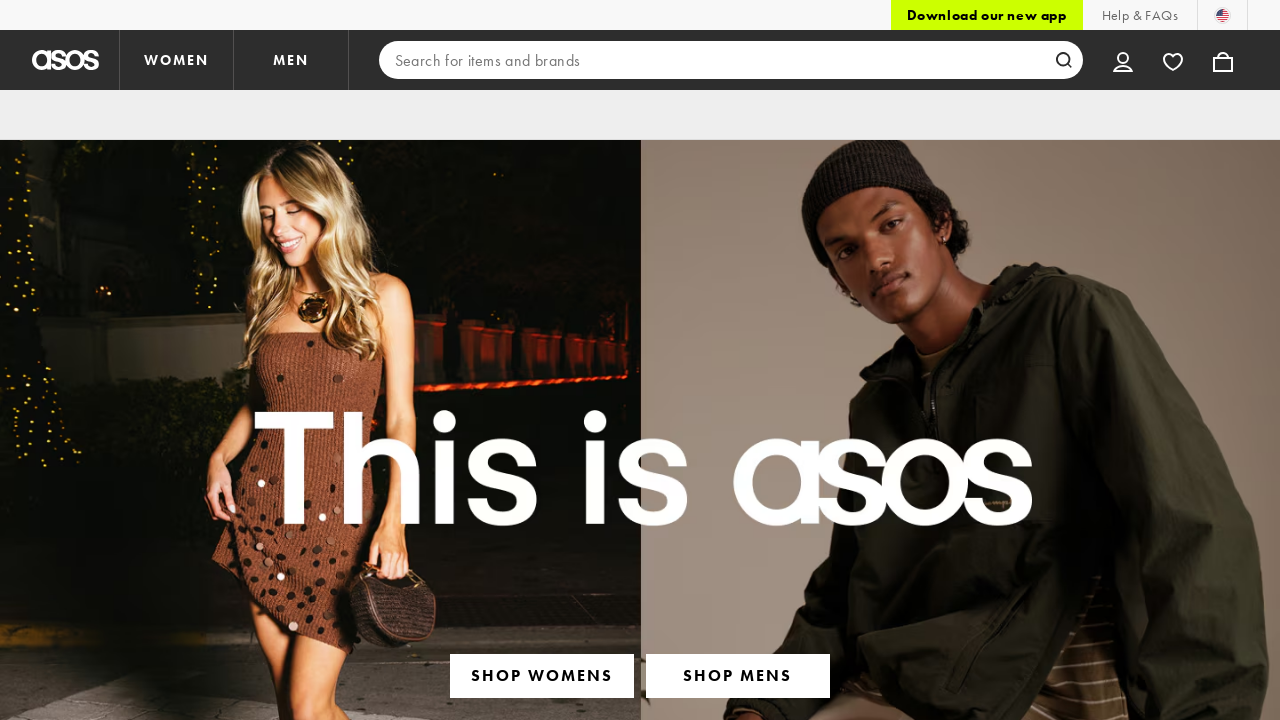

Filled search bar with 'skirt' on input[type='search']
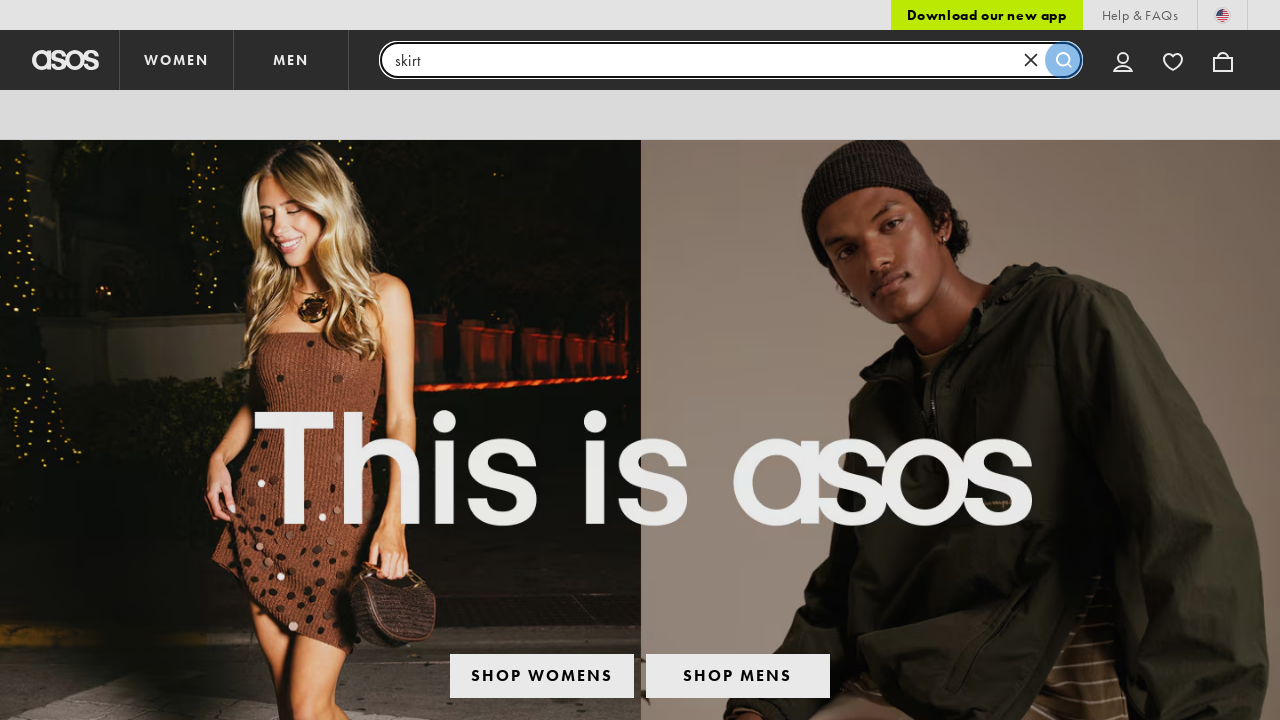

Pressed Enter to submit search on input[type='search']
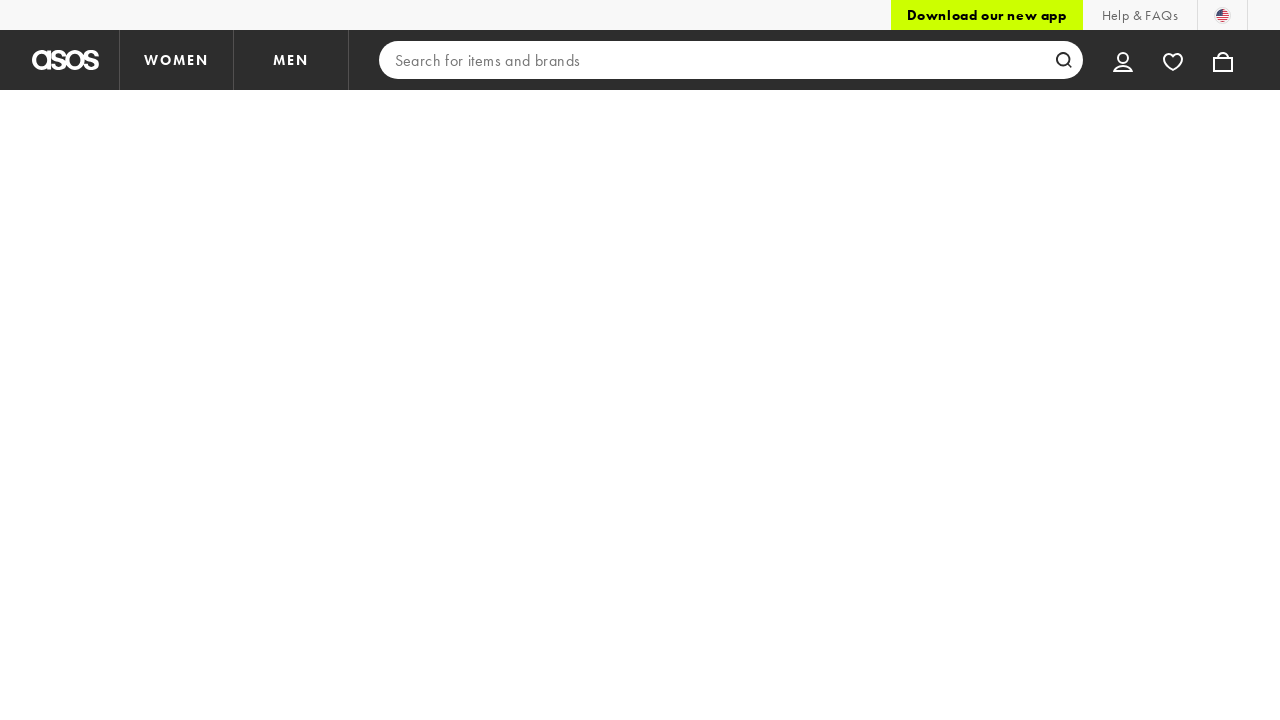

Search results page loaded
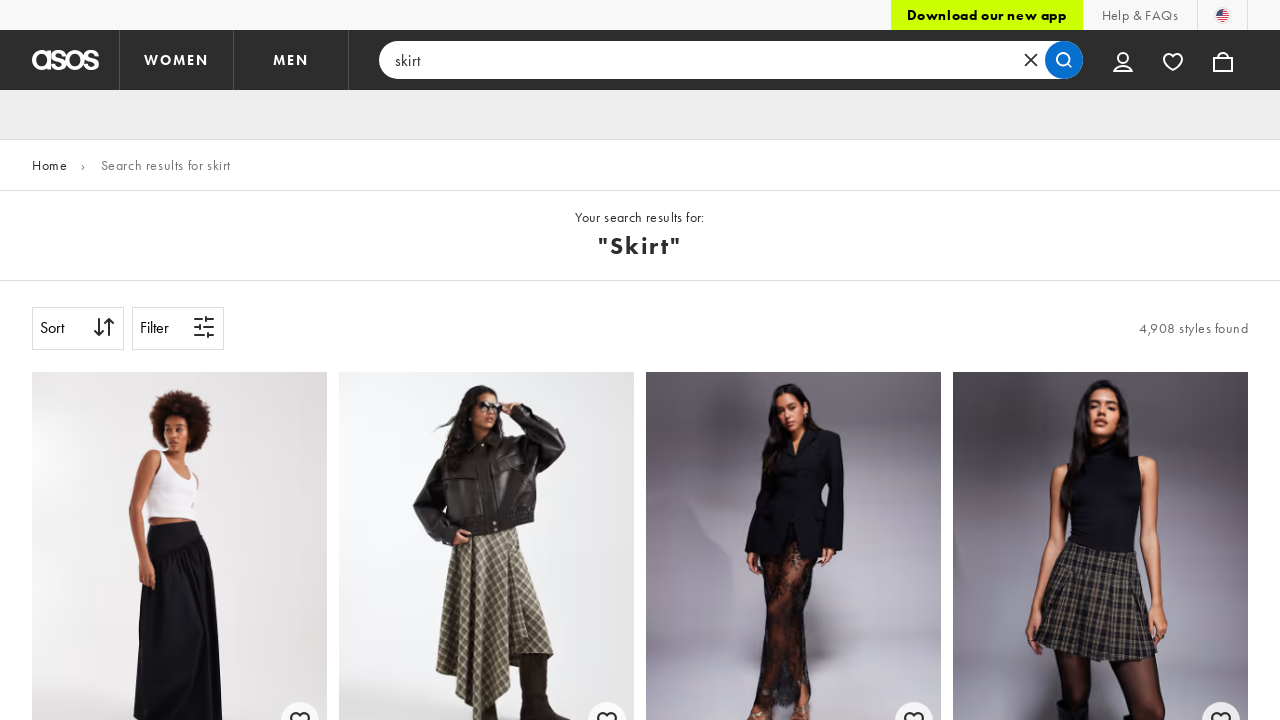

Verified search term 'skirt' appears on results page
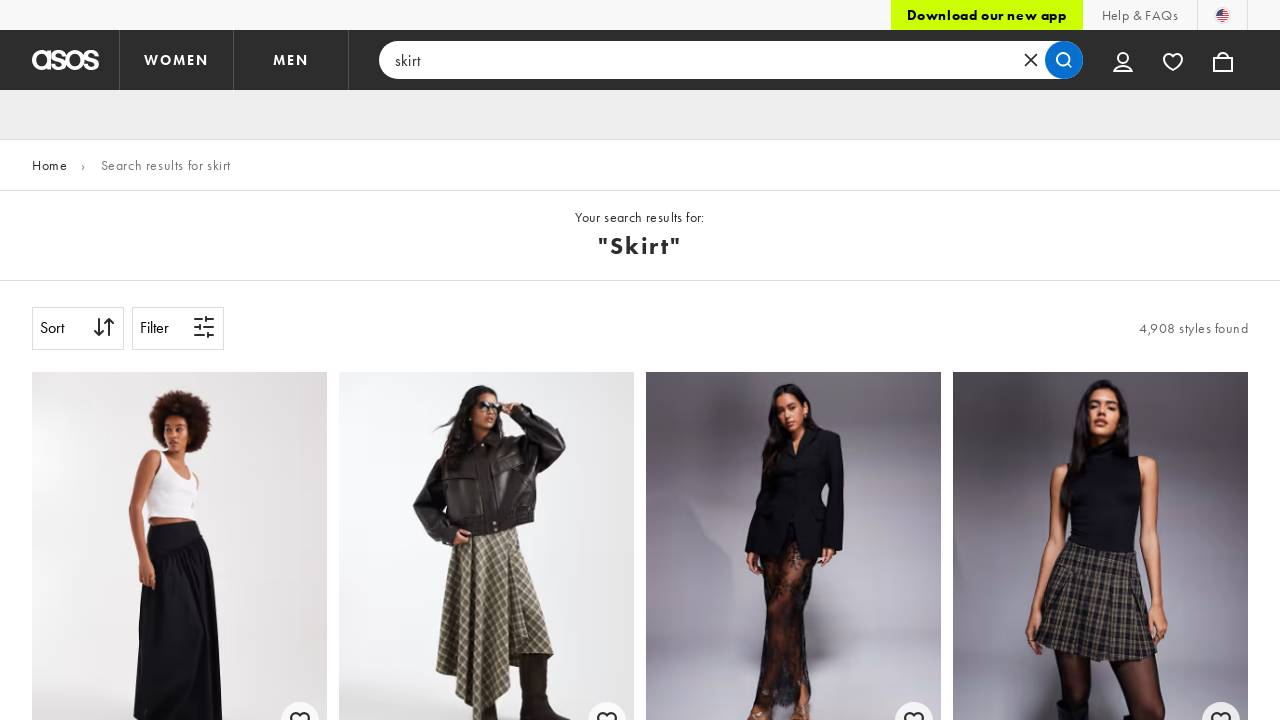

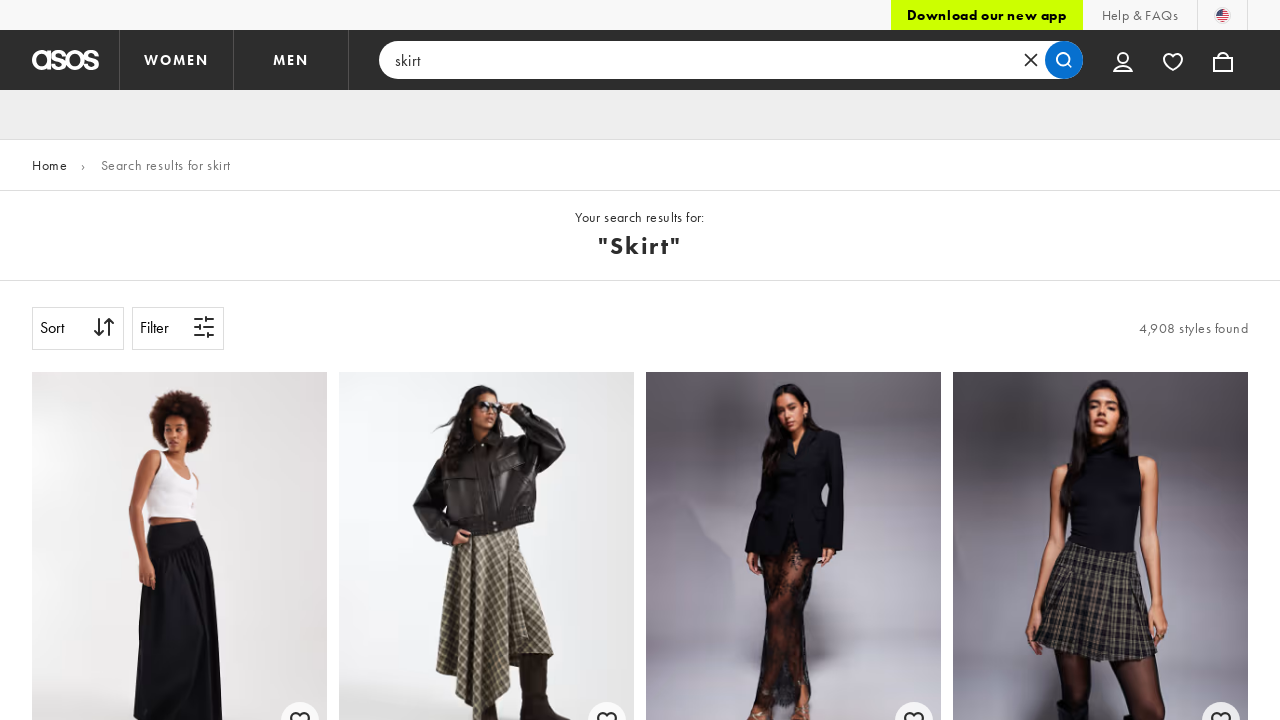